Navigates to a calorie calculator page and verifies that elements with specific XPath patterns exist - elements with IDs starting with 'c' and elements with names containing 'height'

Starting URL: https://www.calculator.net/calorie-calculator.html

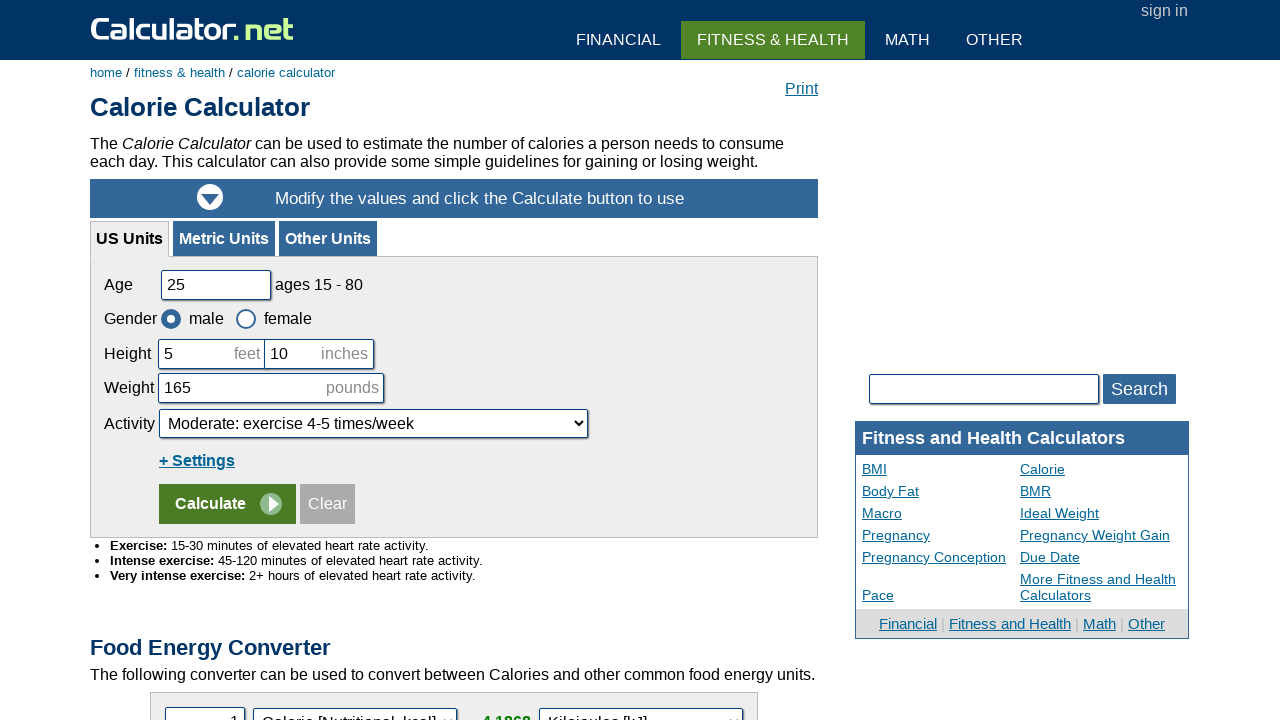

Waited for page to fully load (domcontentloaded)
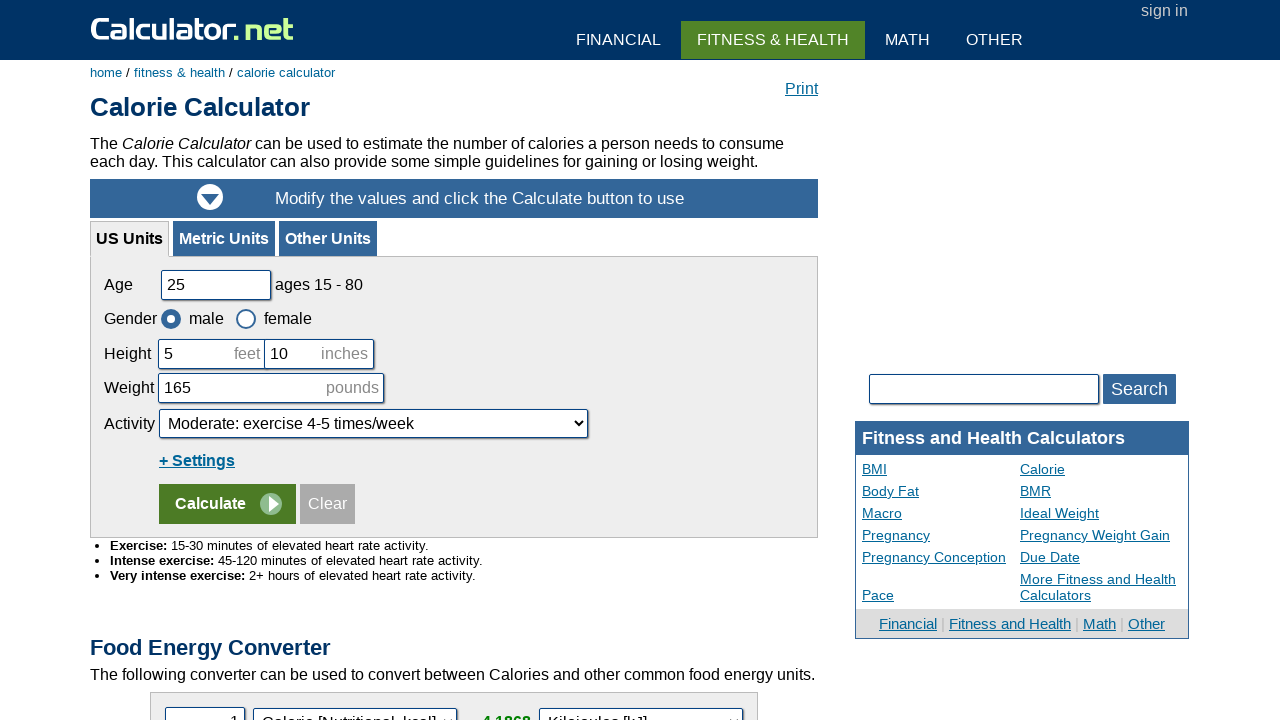

Located elements with IDs starting with 'c'
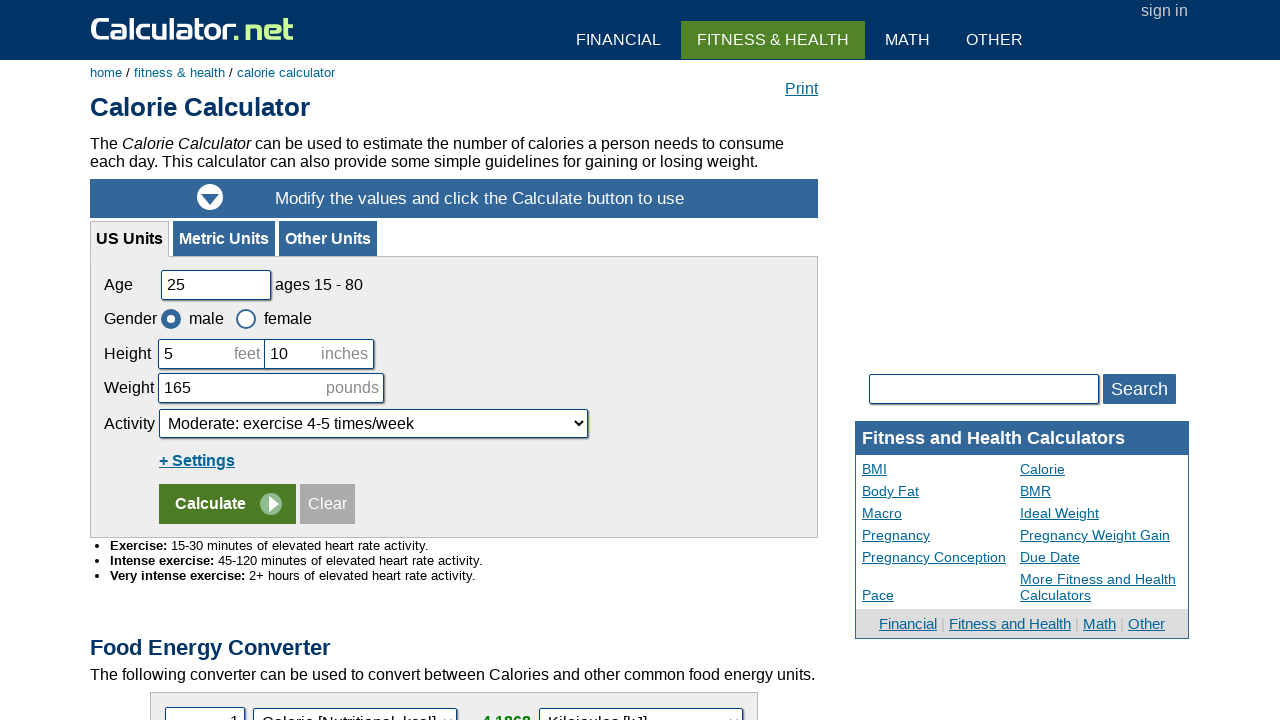

Verified that first element with ID starting with 'c' is attached to DOM
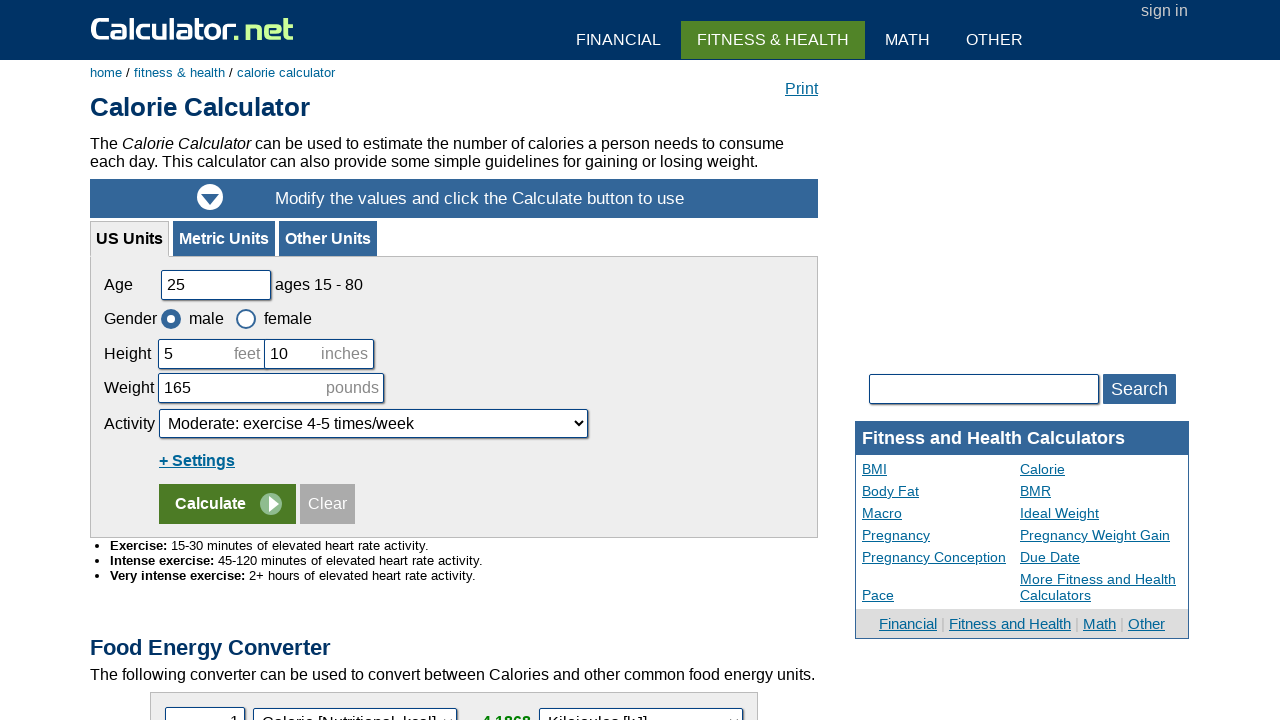

Located elements with names containing 'height'
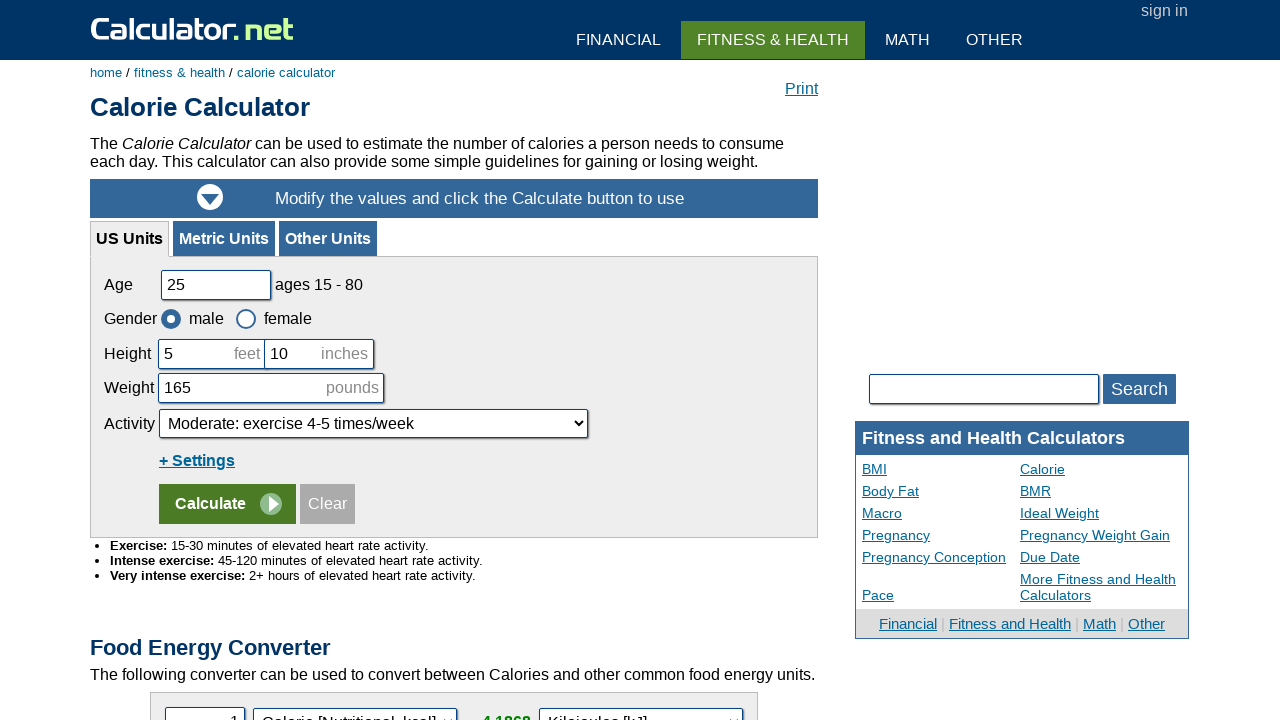

Verified that first element with name containing 'height' is attached to DOM
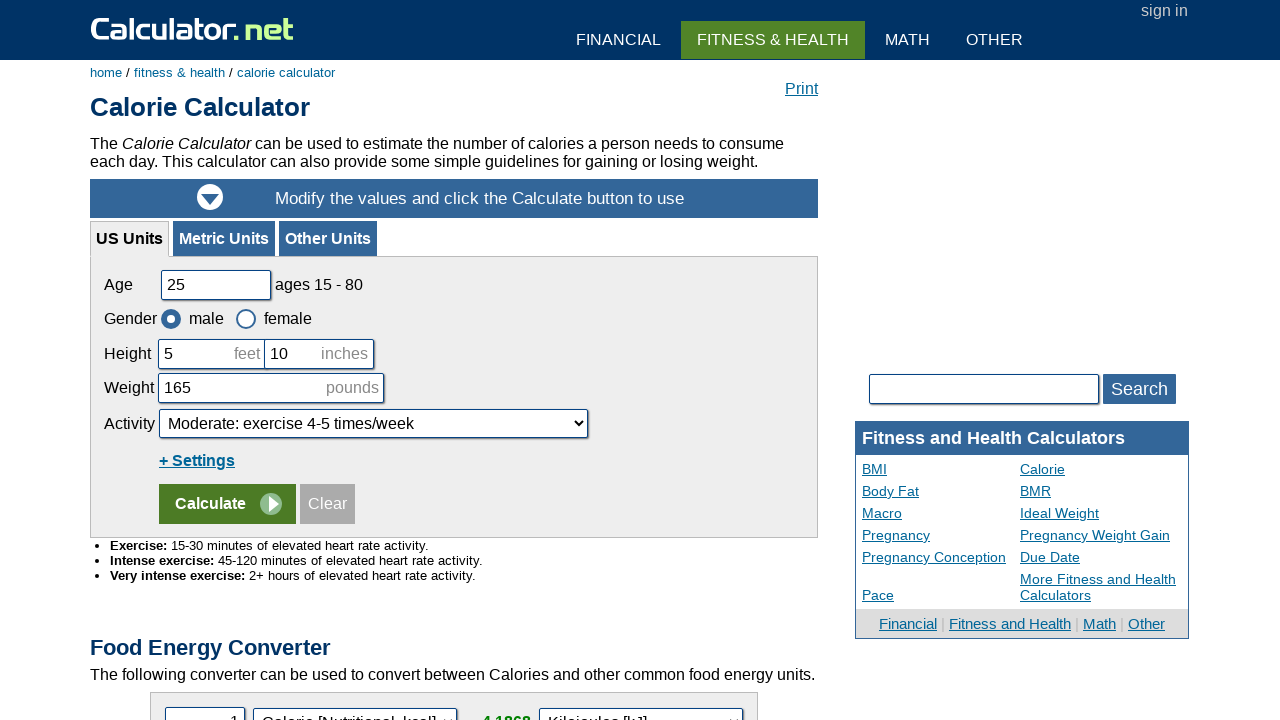

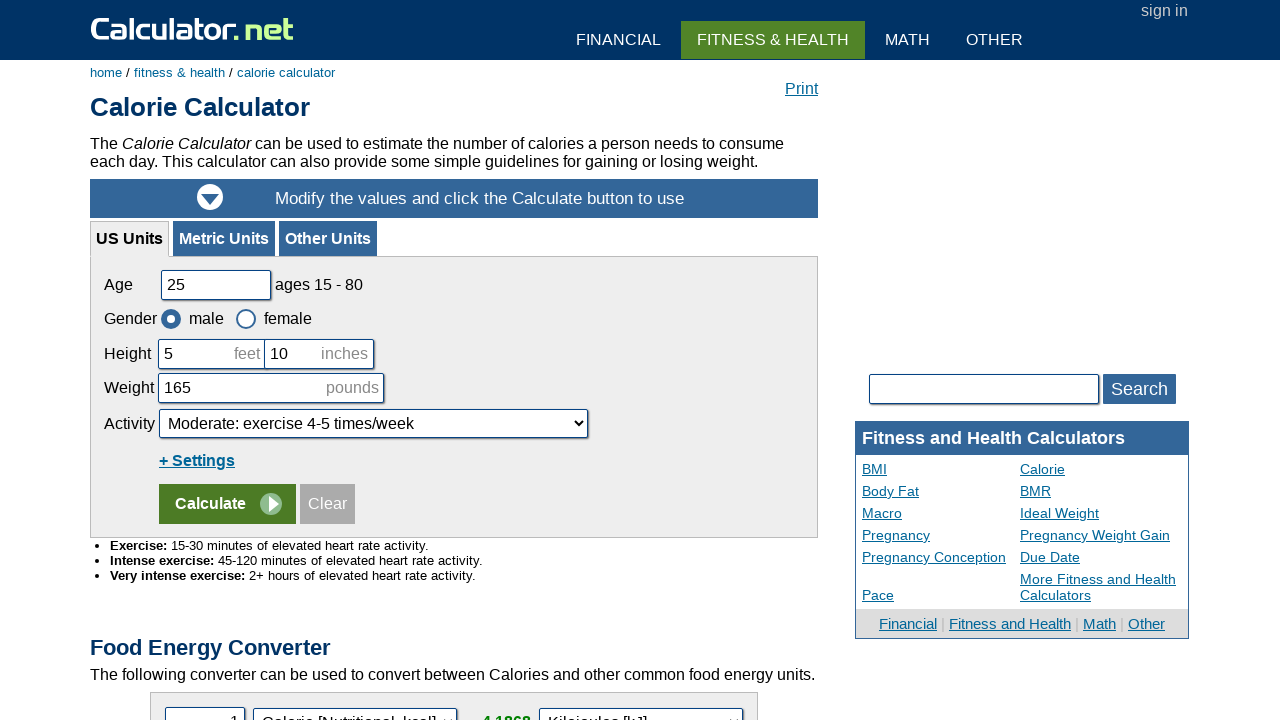